Clicks on the Interactions card and verifies navigation to the interactions page

Starting URL: https://demoqa.com/

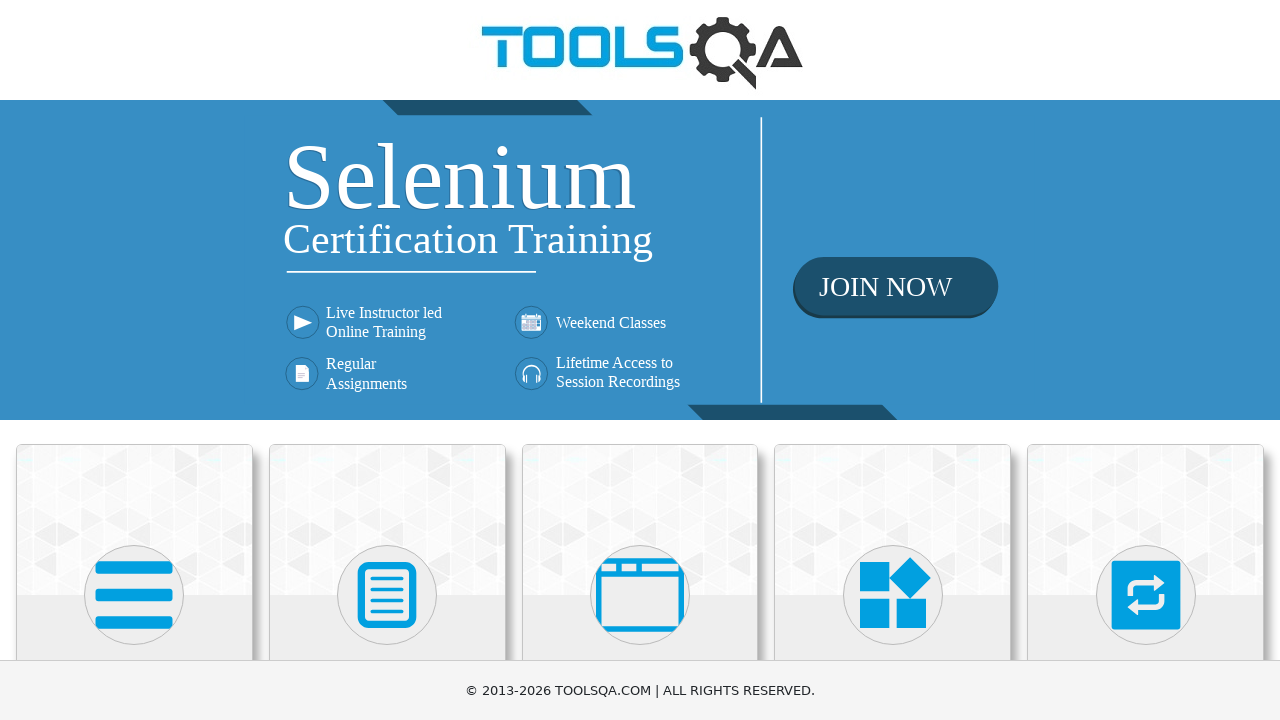

Located Interactions card element
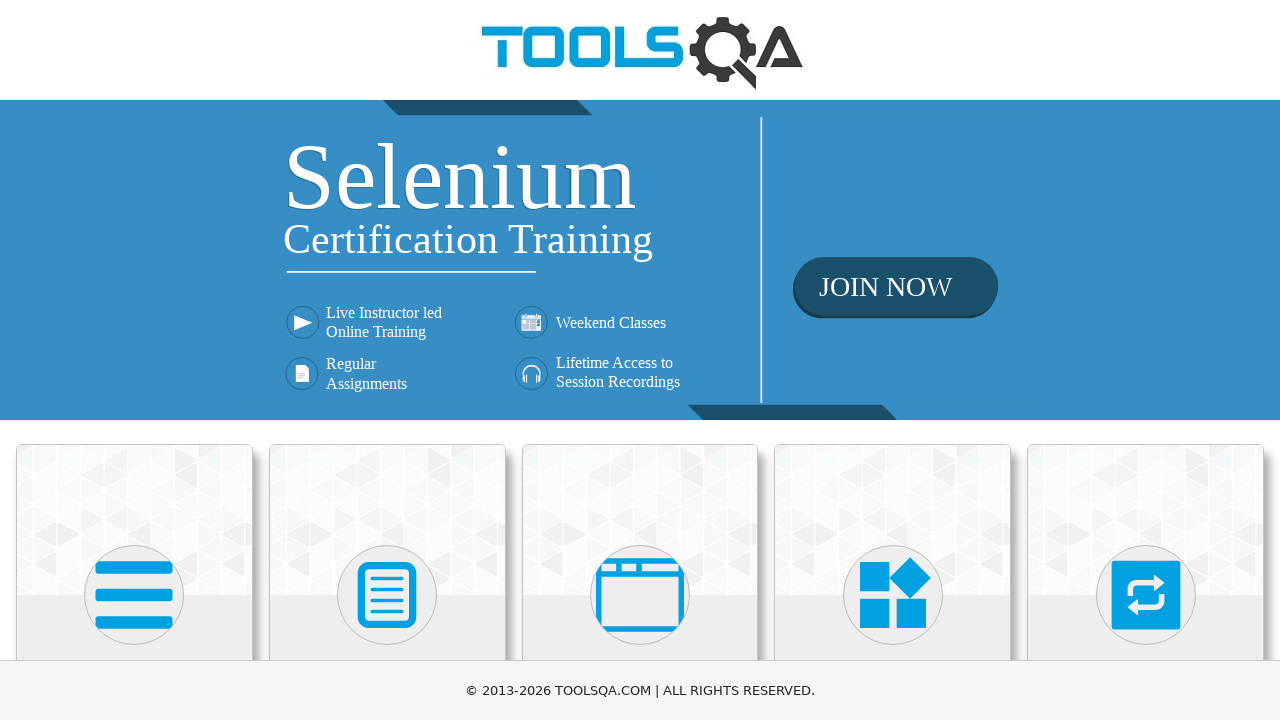

Scrolled Interactions card into view
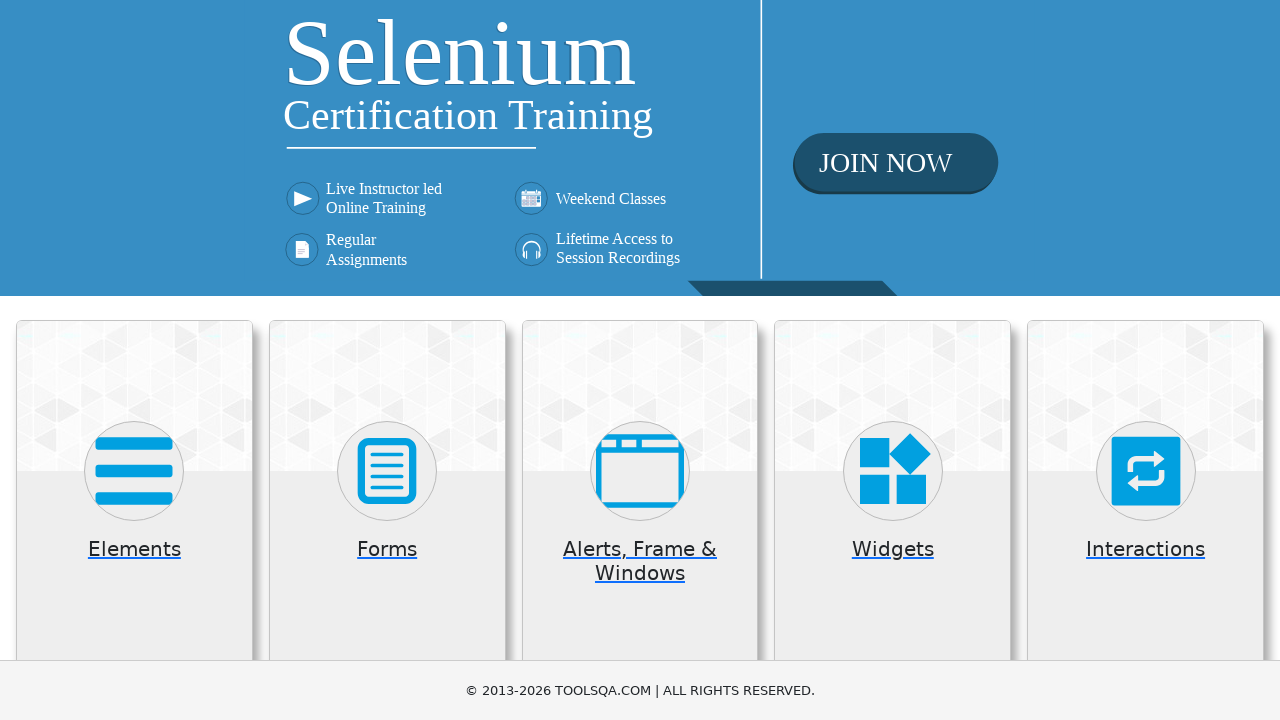

Clicked on Interactions card at (1146, 520) on div.card:has-text('Interactions') >> nth=0
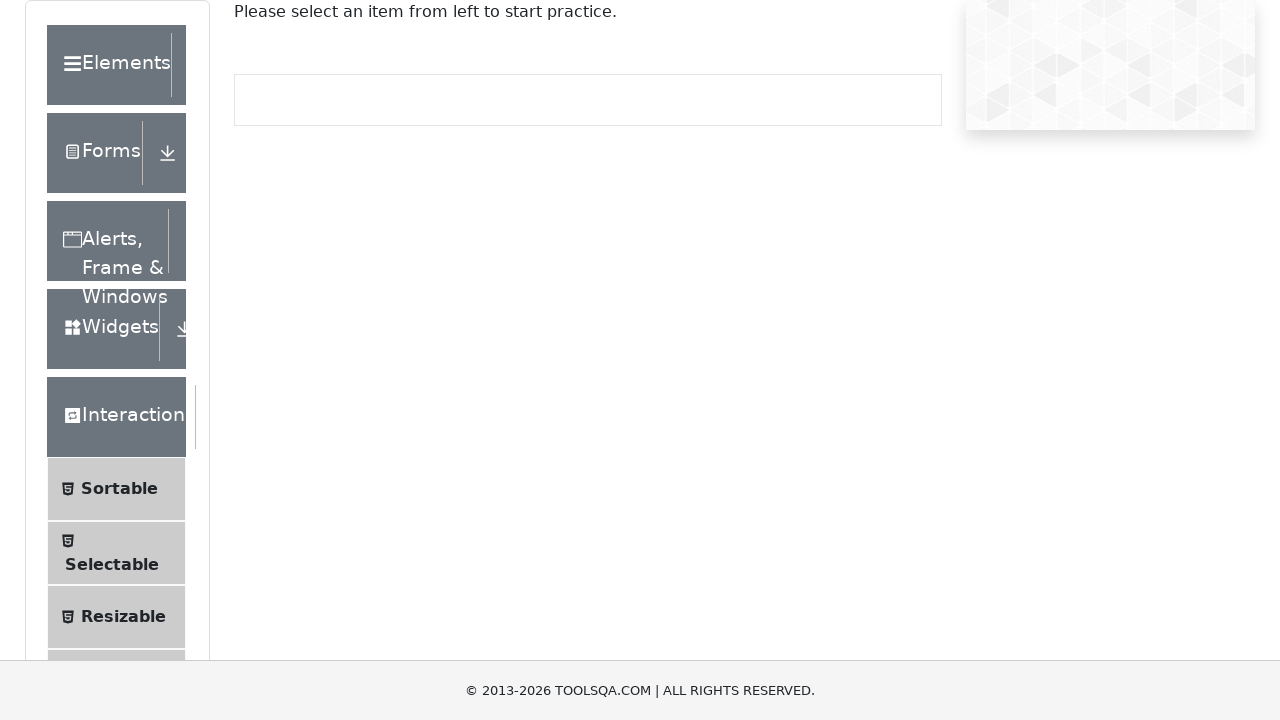

Verified navigation to interactions page at https://demoqa.com/interaction
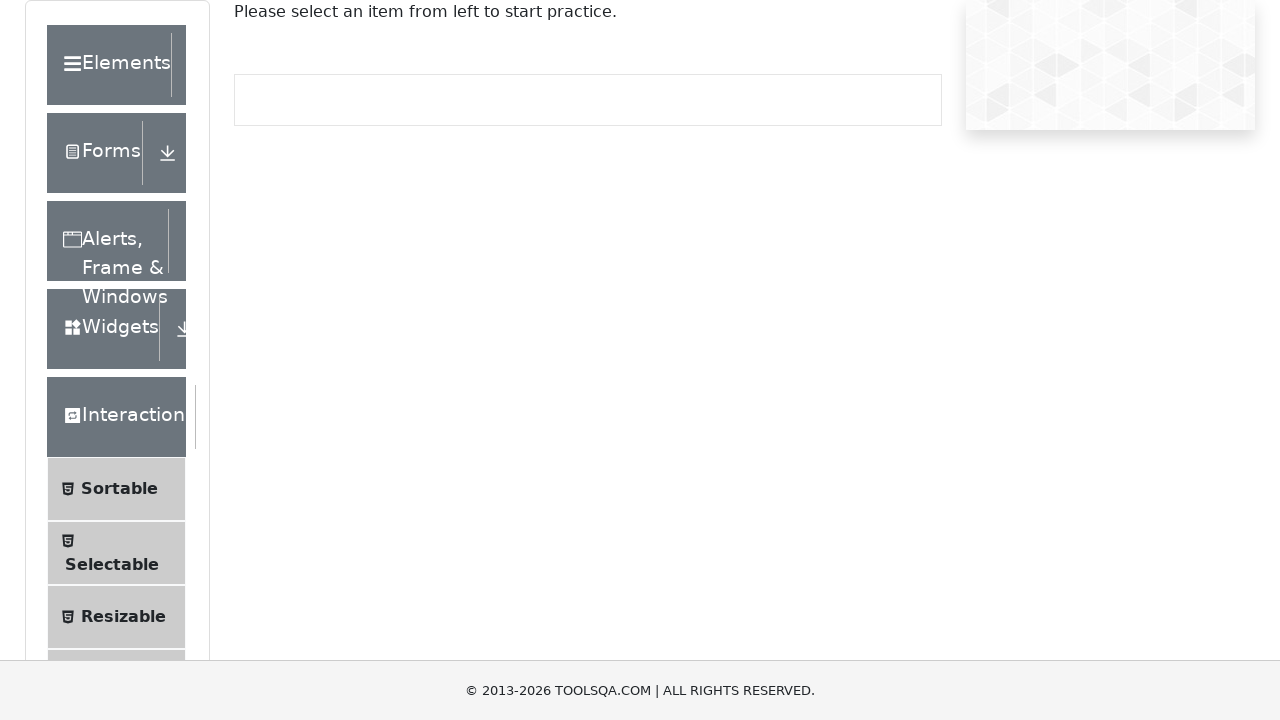

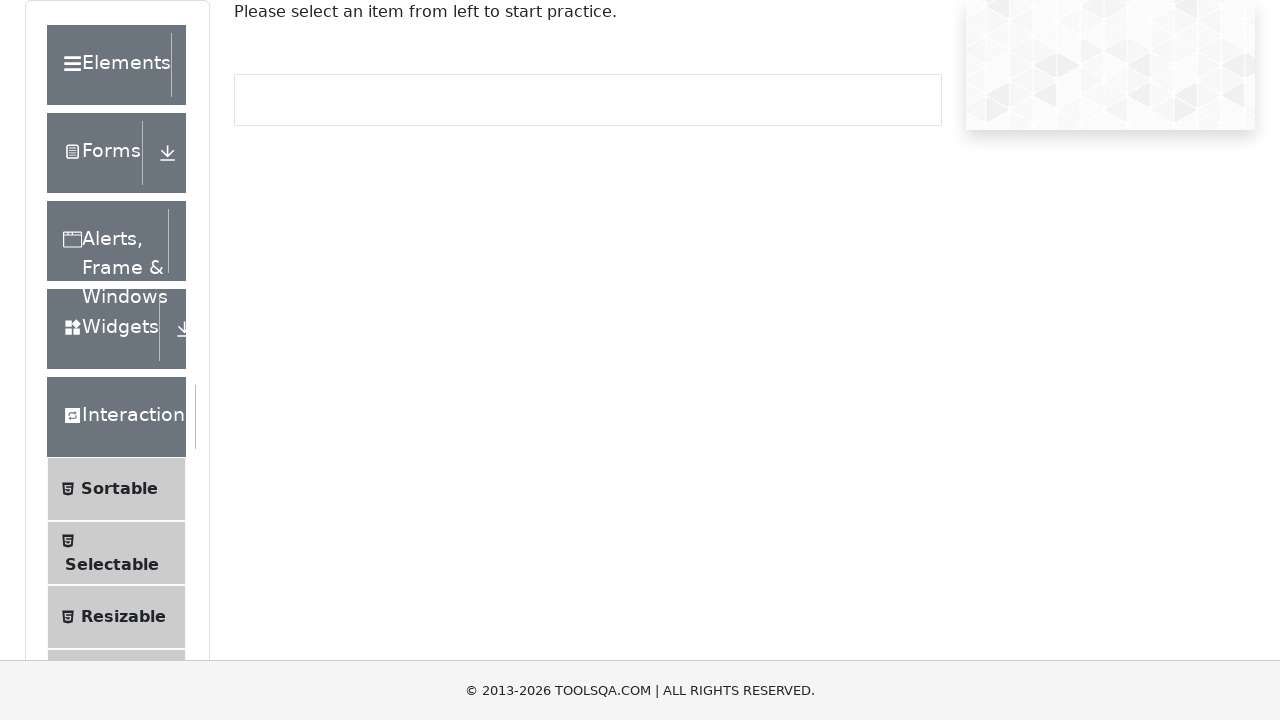